Verifies that various form elements are displayed on the page, including email input, age selection, education textarea, and toggles visibility of a hidden user section

Starting URL: https://automationfc.github.io/basic-form/index.html

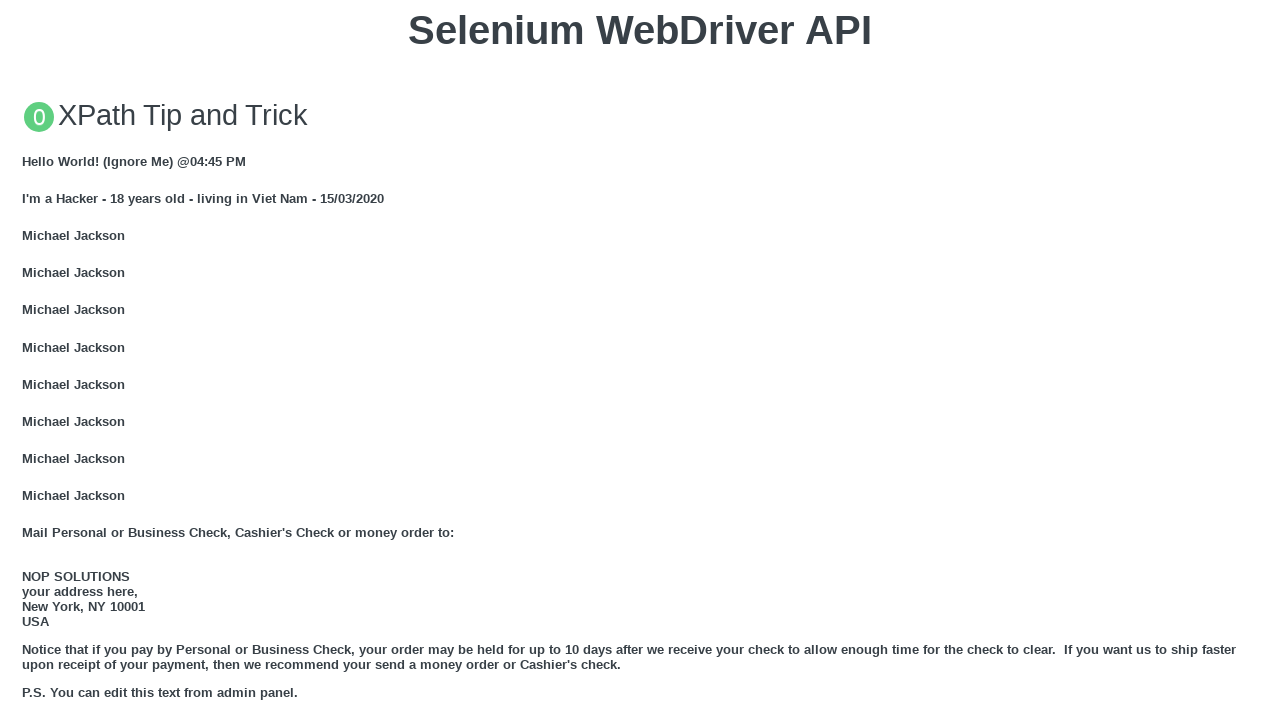

Verified email input field is displayed
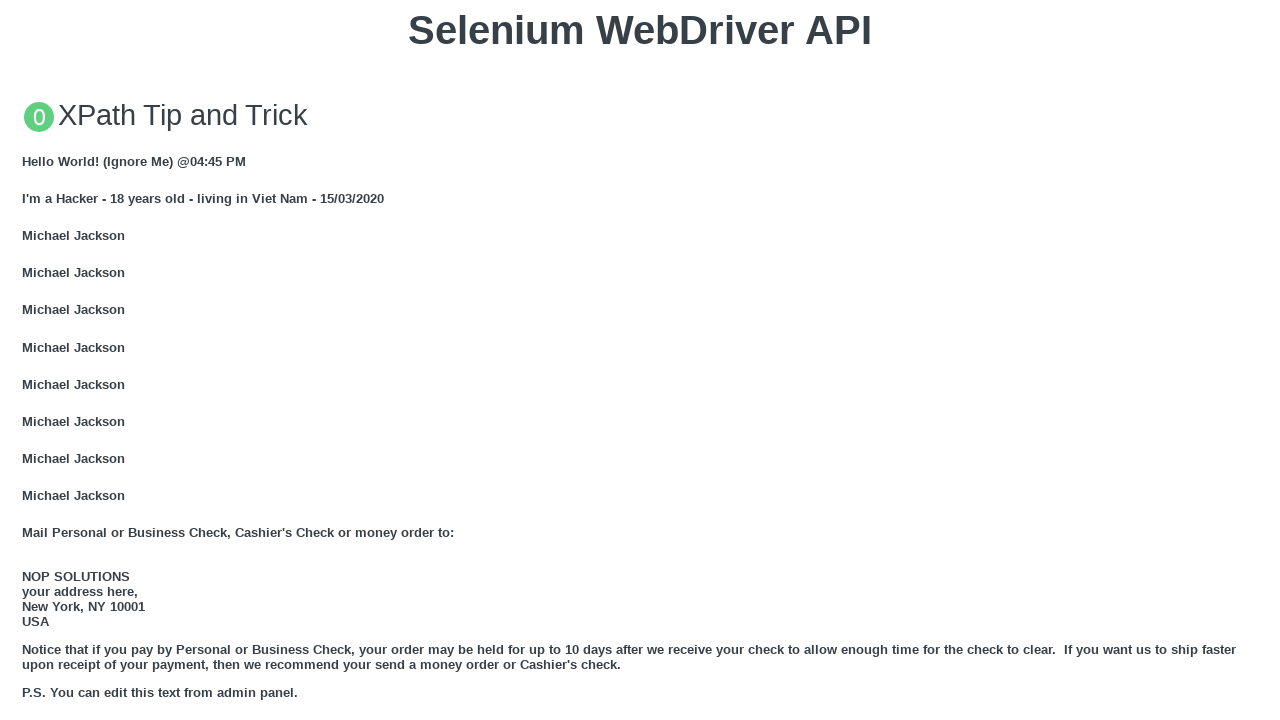

Verified 'Under 18' age option label is displayed
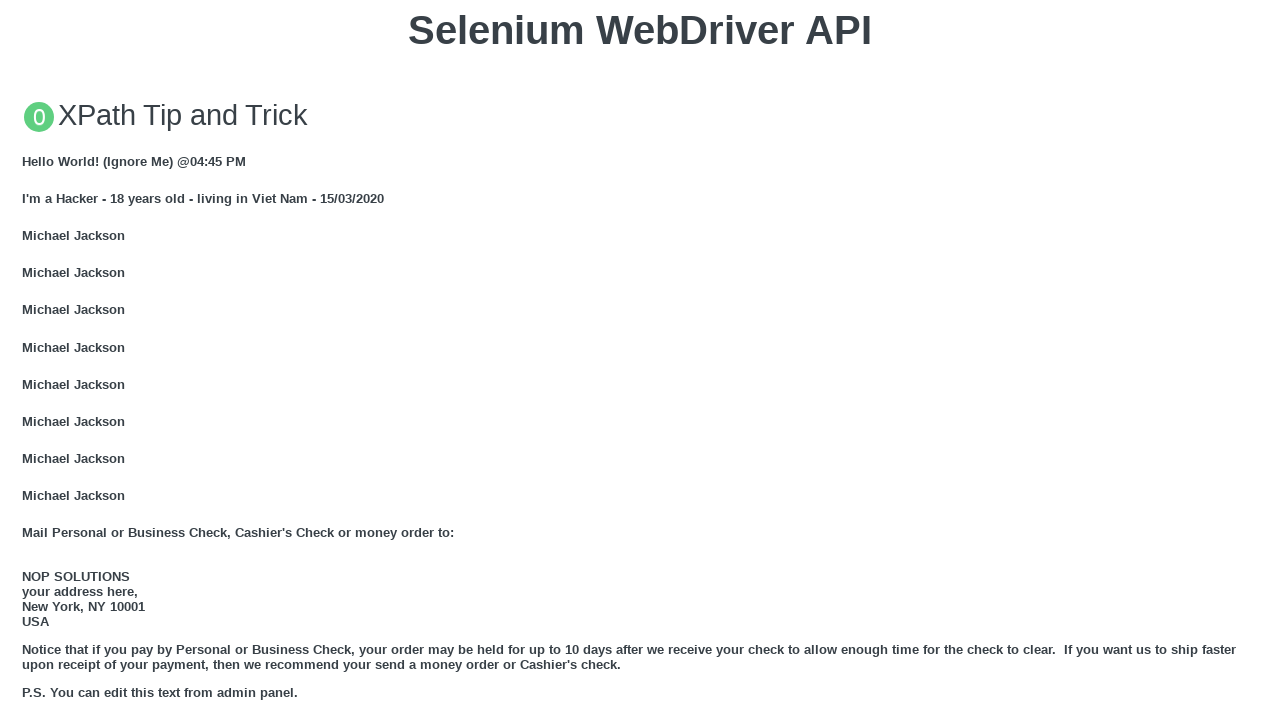

Verified education textarea is displayed
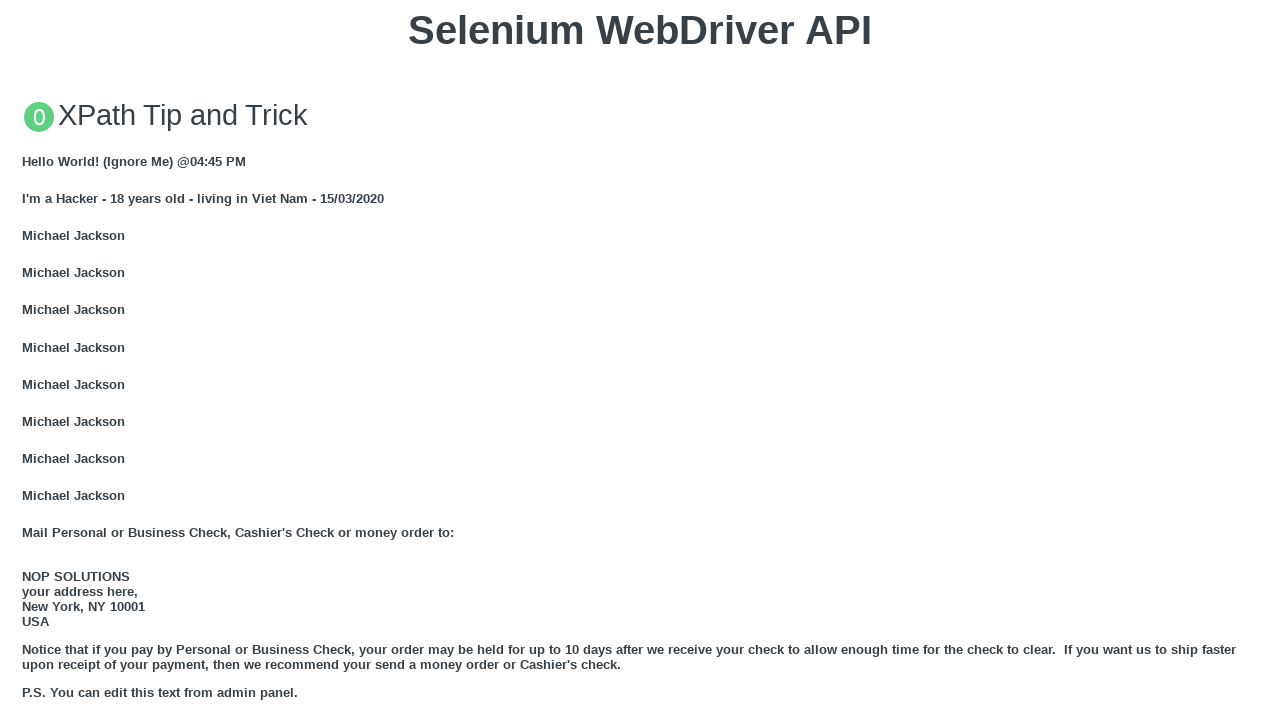

Verified User5 section is hidden initially
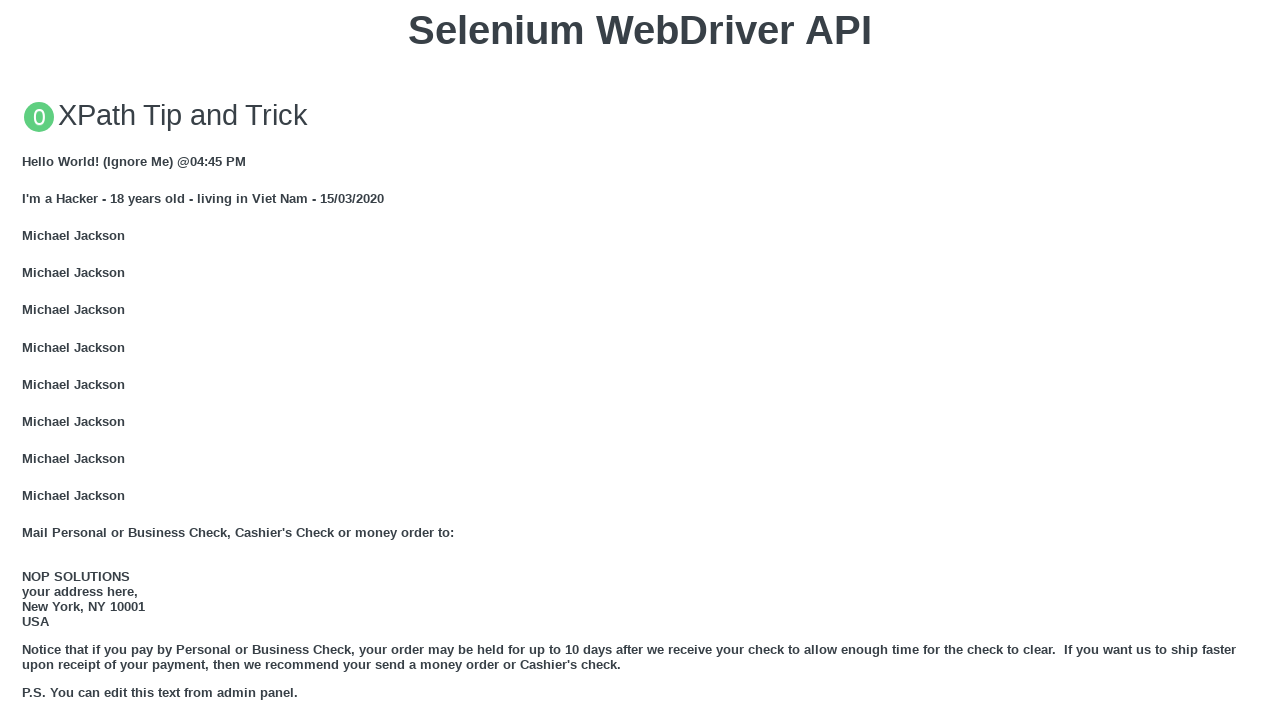

Clicked toggle button to show User5 section at (642, 360) on xpath=//h5[contains(text(),'User5')]/parent::div//preceding-sibling::img
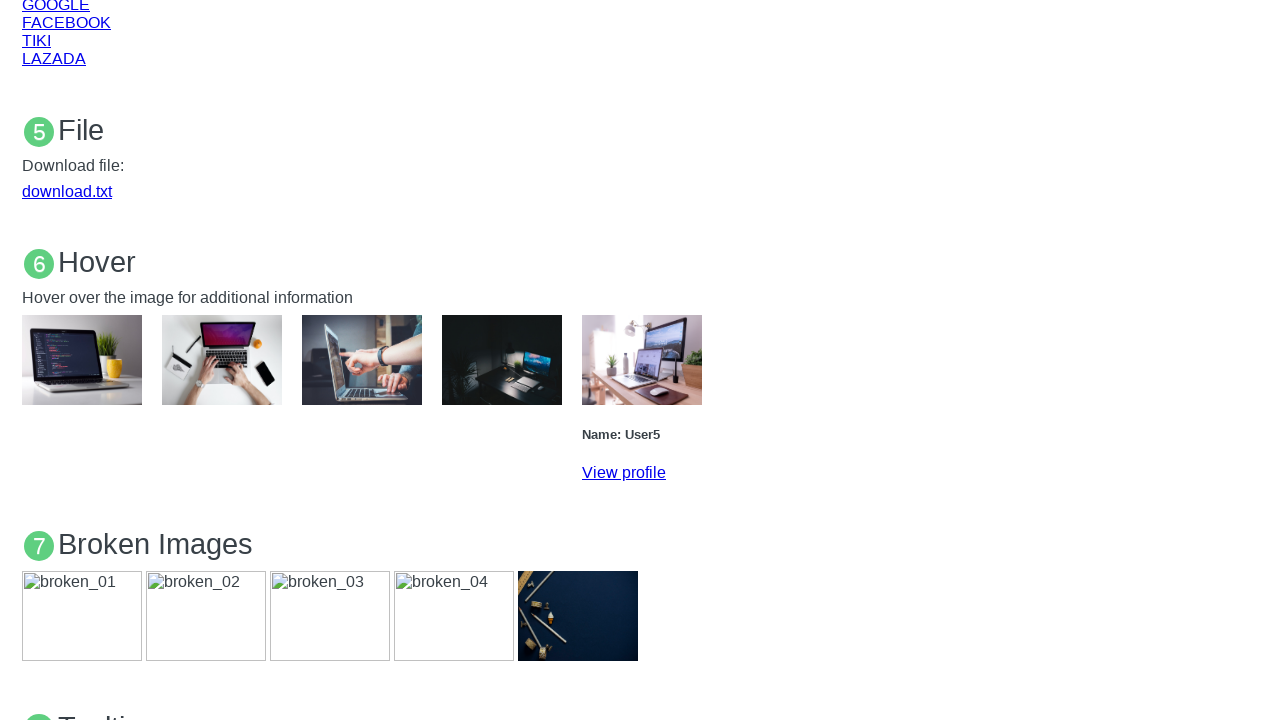

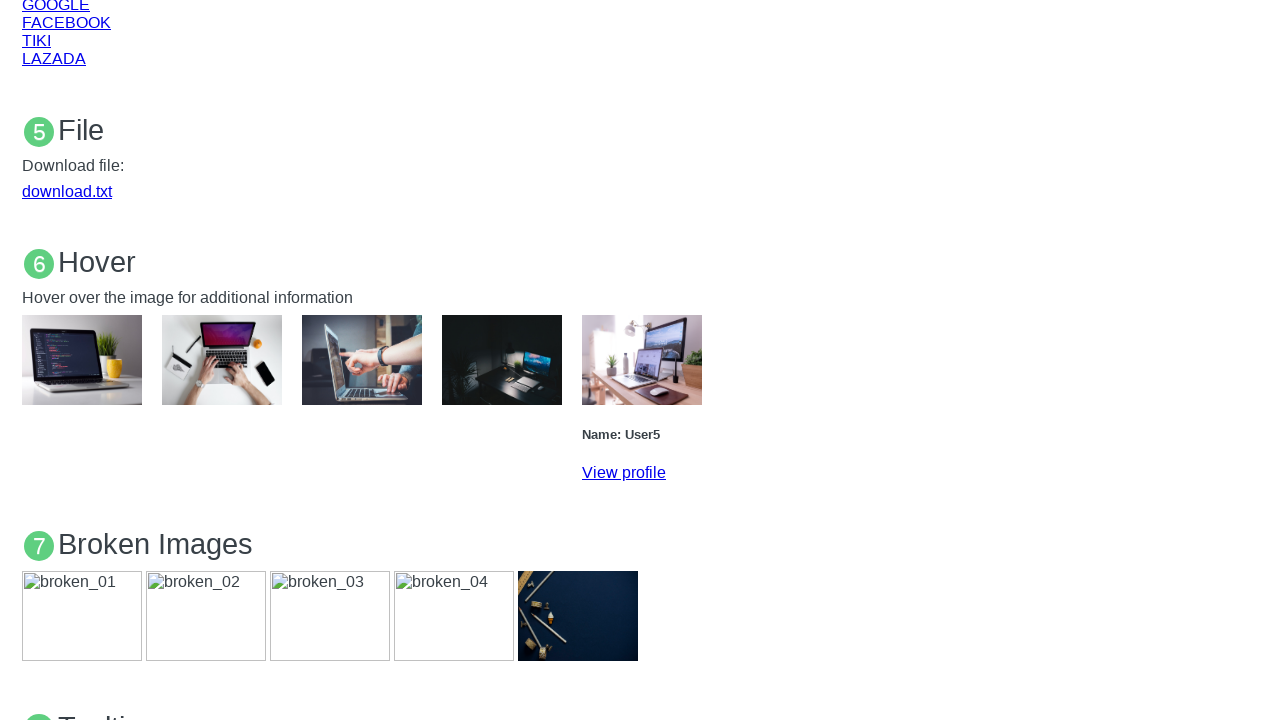